Tests the search functionality on Python.org by entering "pycon" as a search query and submitting the form using the Enter key

Starting URL: https://www.python.org

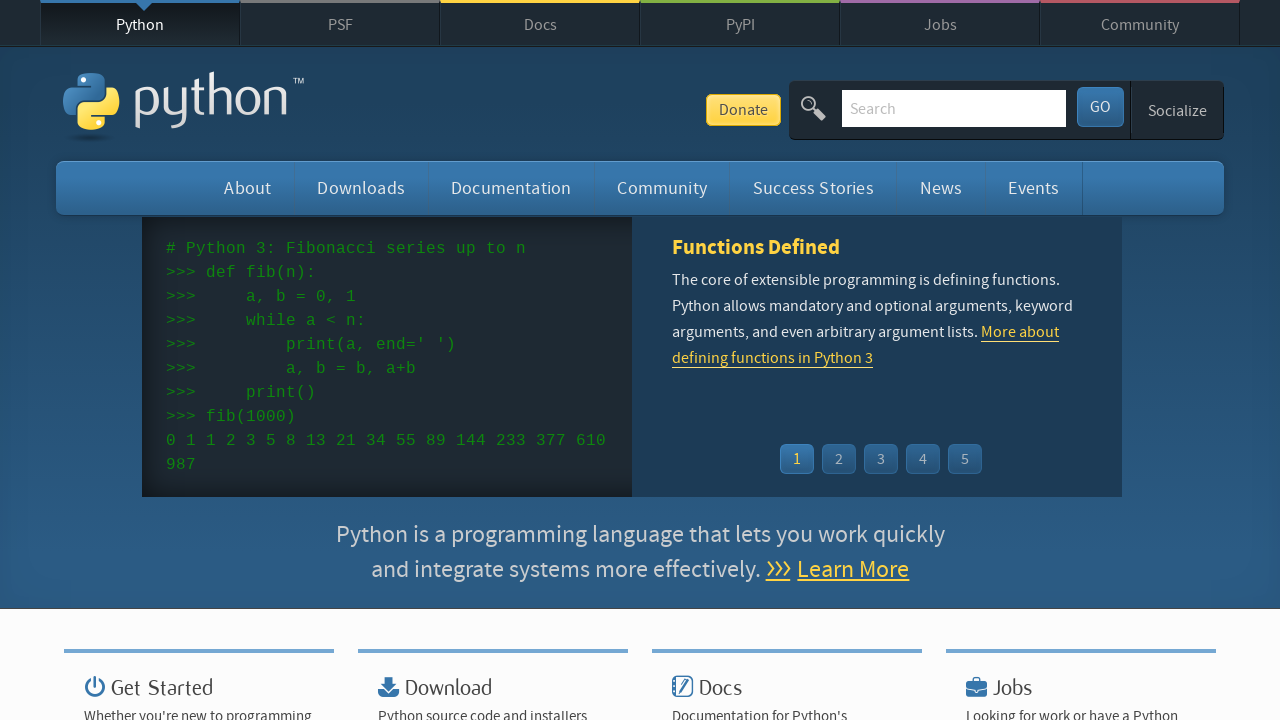

Filled search box with 'pycon' query on input[name='q']
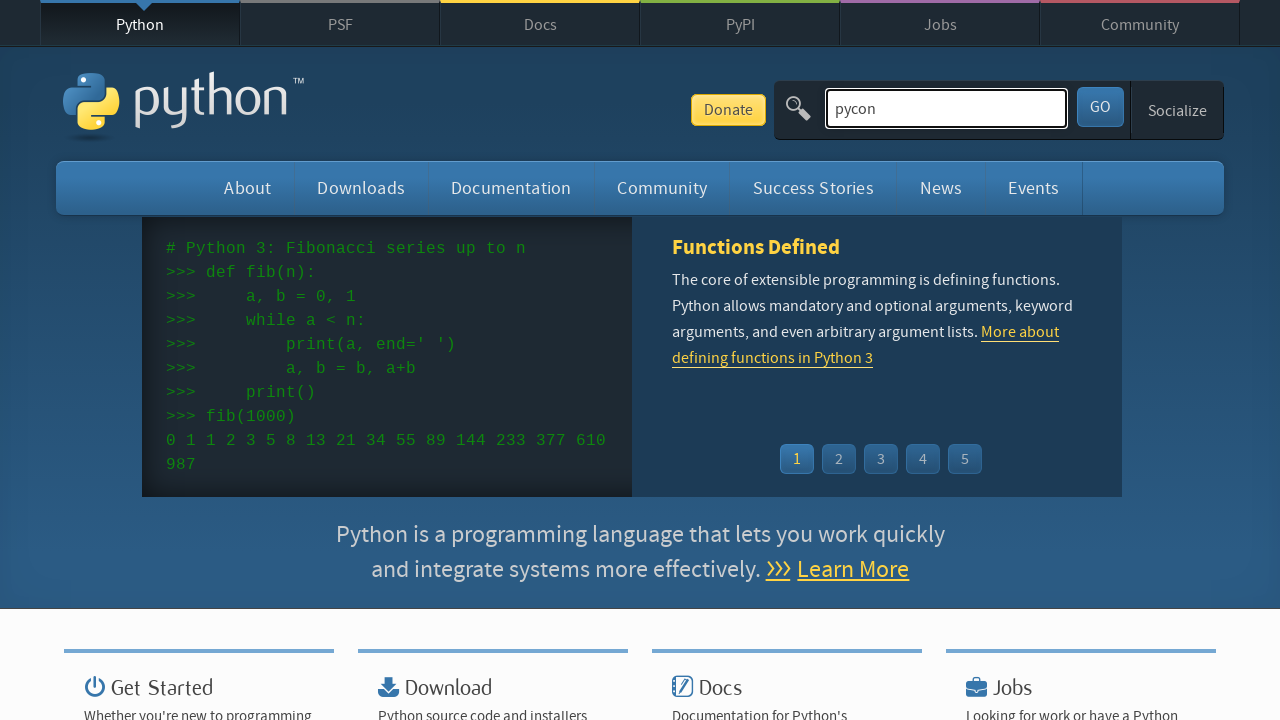

Pressed Enter key to submit search form on input[name='q']
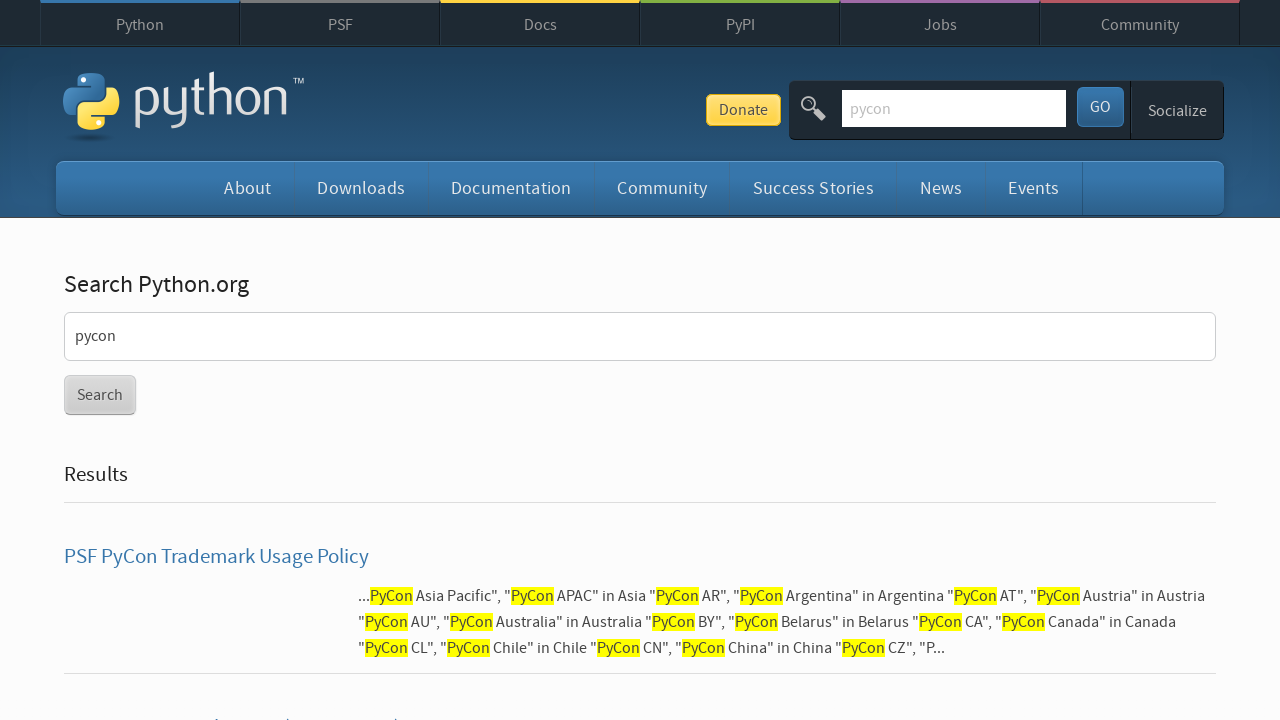

Search results page loaded successfully
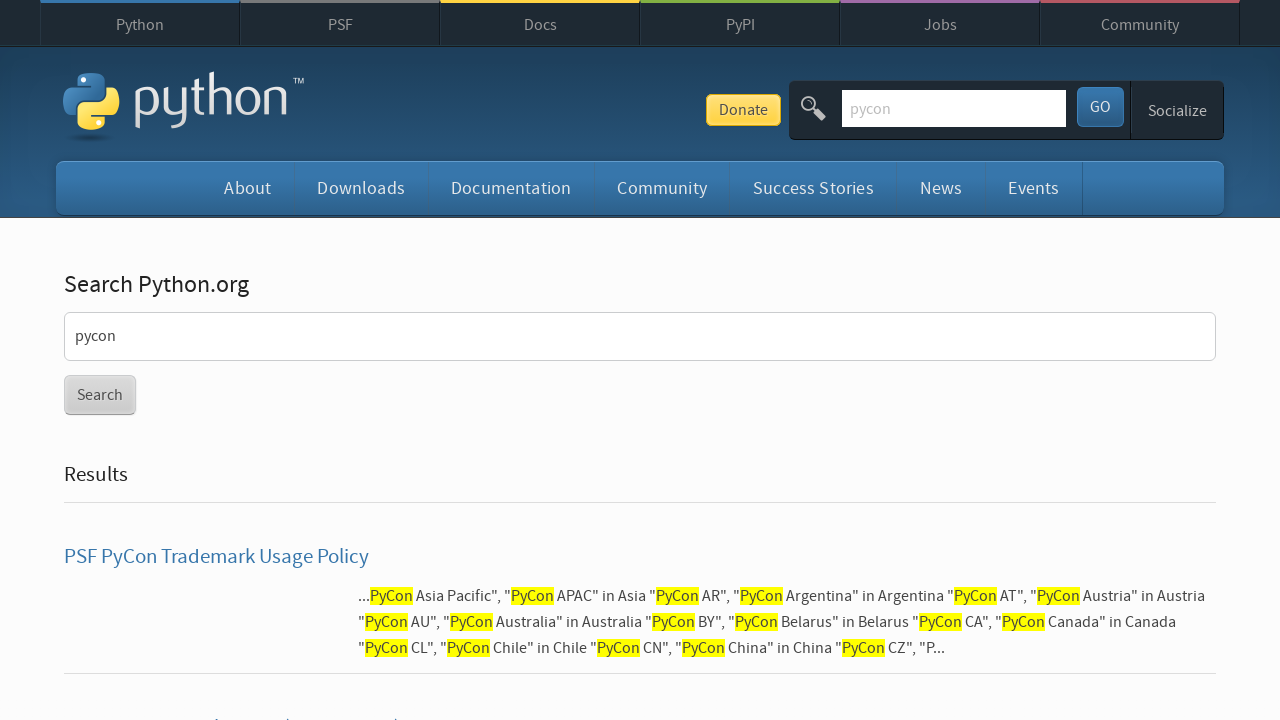

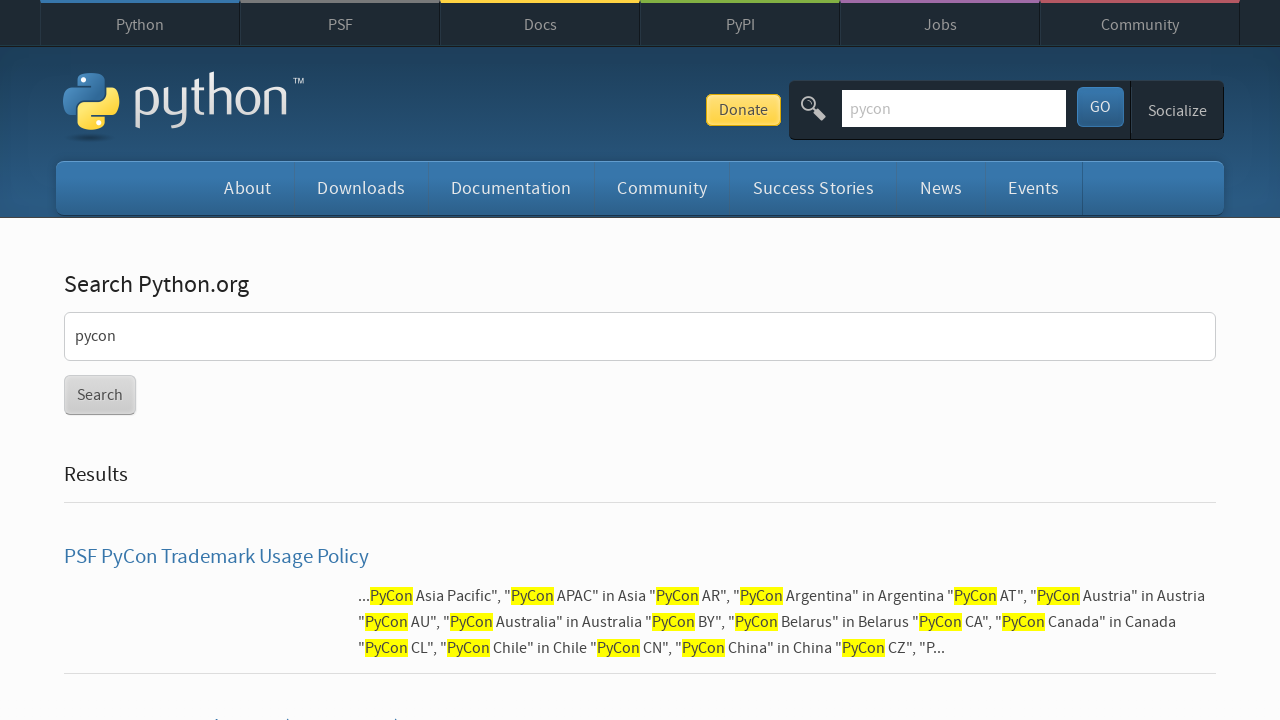